Tests reading text from an input field by navigating to the edit page and verifying the pre-filled value in a text field.

Starting URL: https://letcode.in/test

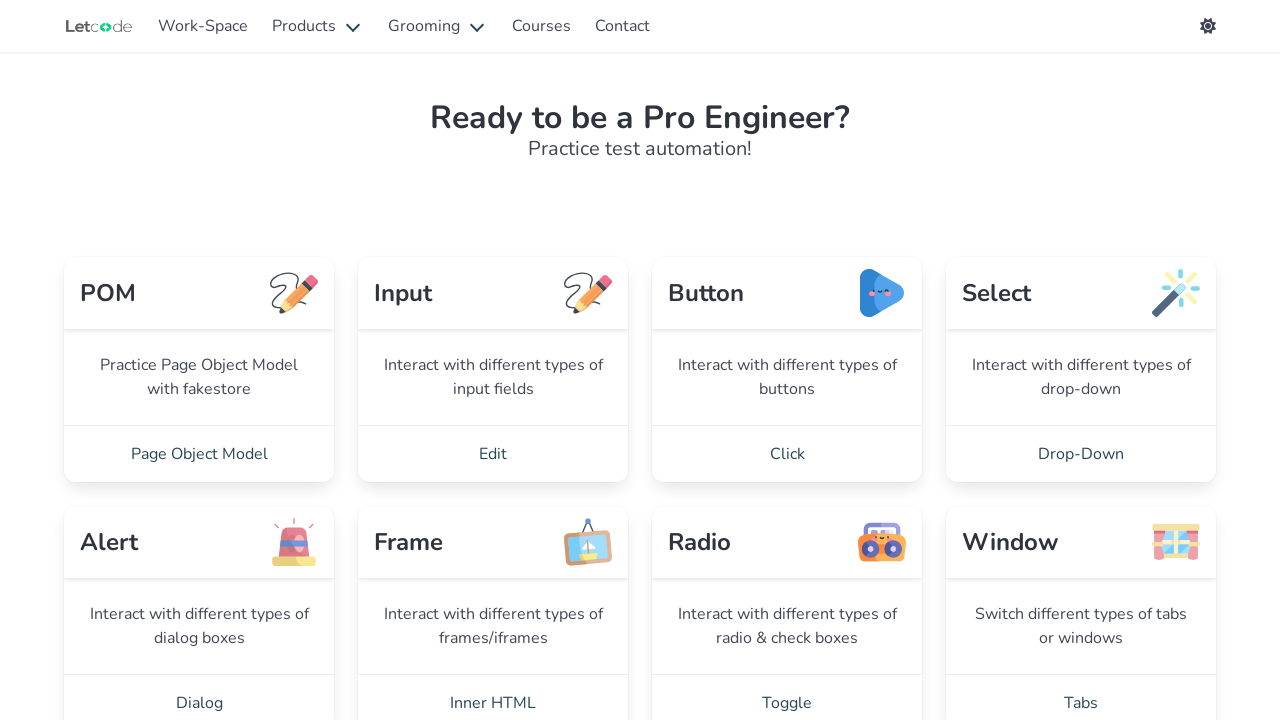

Clicked on Edit link to navigate to edit page at (493, 454) on xpath=//a[@href='/edit']
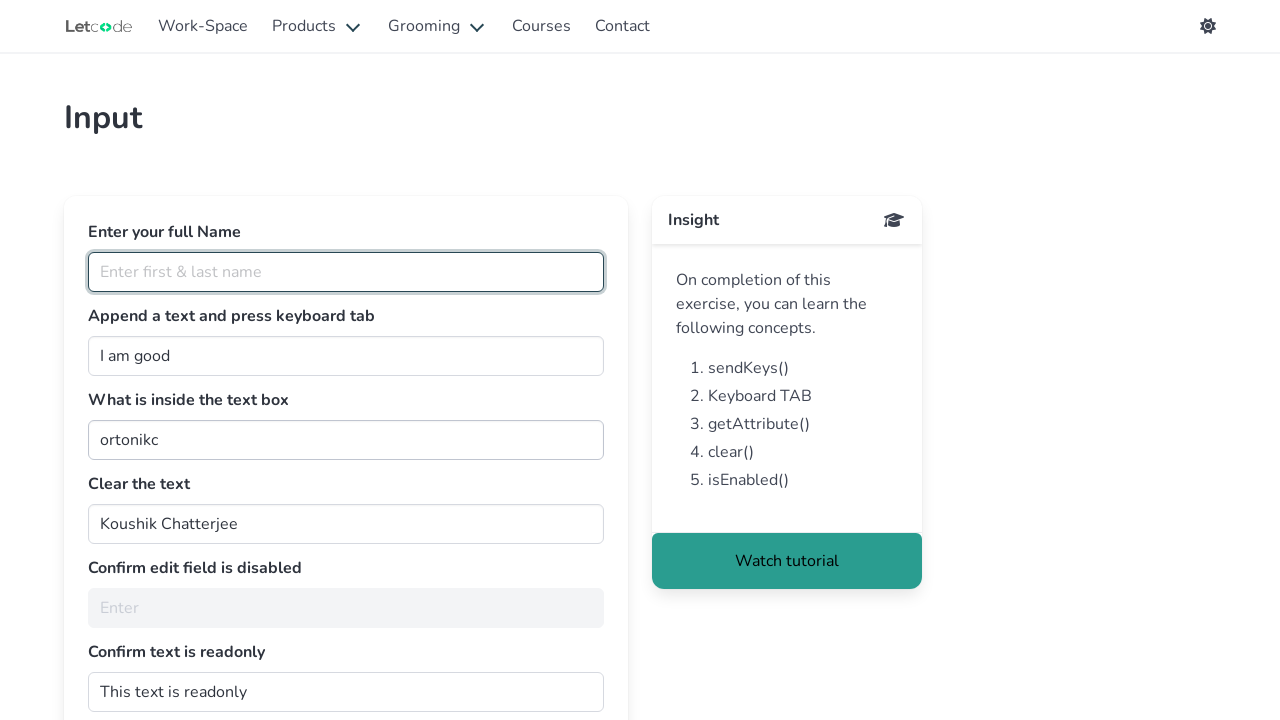

Edit page loaded and h1 title became visible
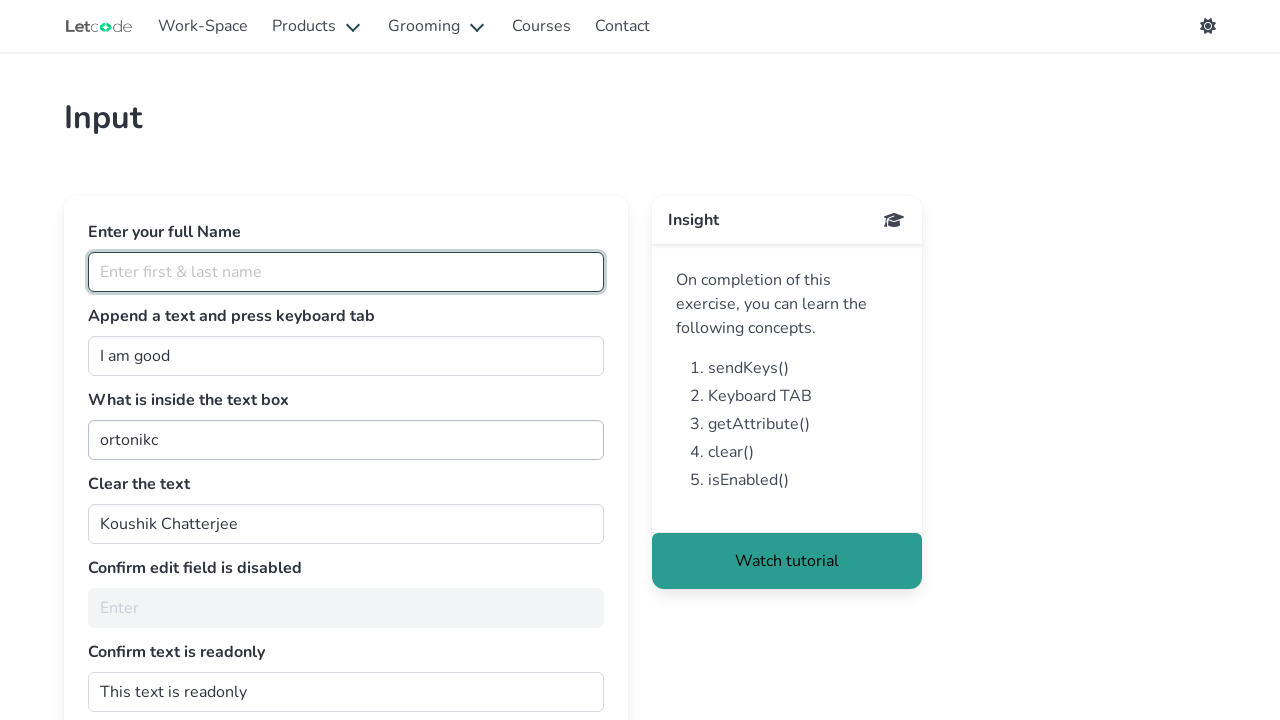

Text input field #getMe became visible with pre-filled value
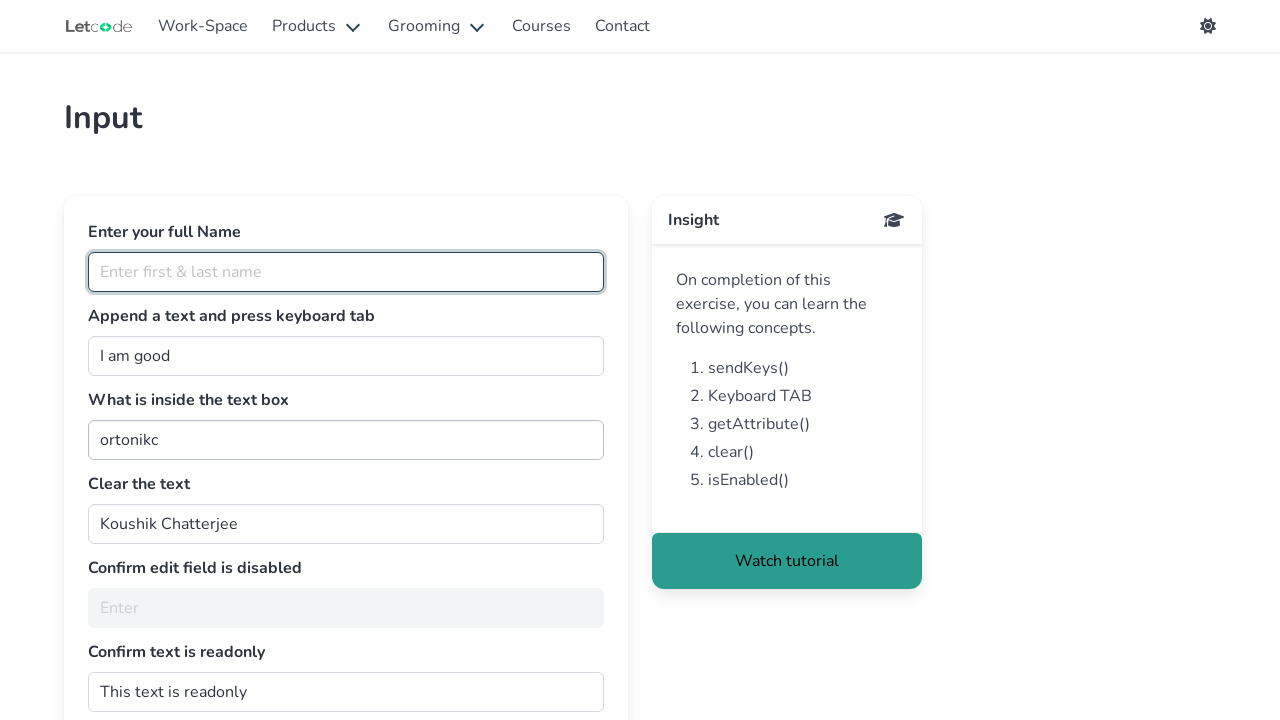

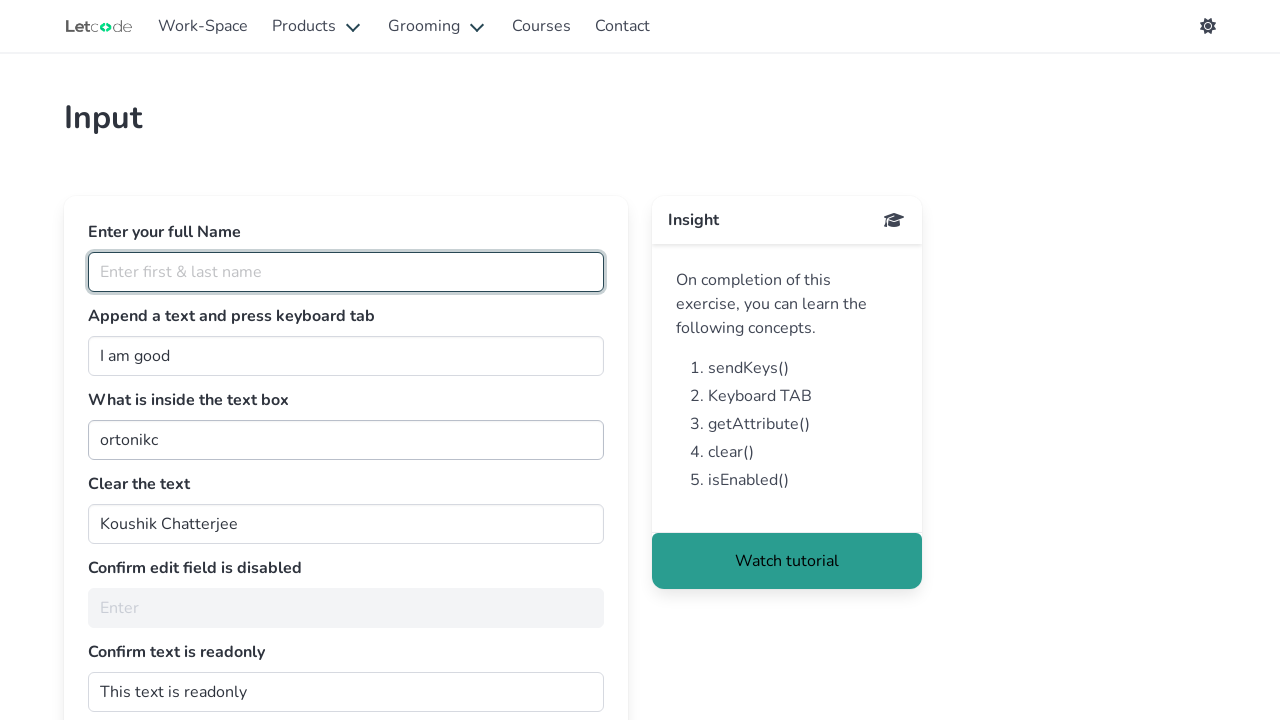